Tests waitForEnabled command by clicking a button and waiting for an input field to become enabled, then filling it

Starting URL: https://the-internet.herokuapp.com/dynamic_controls

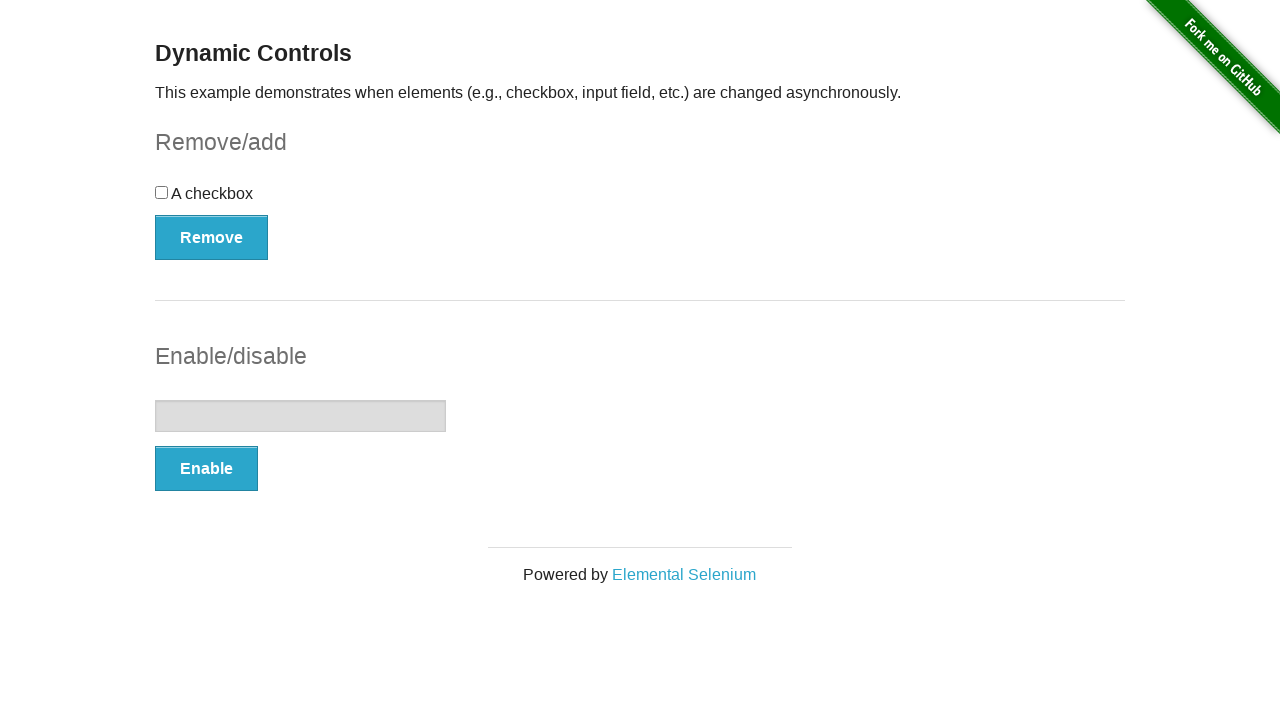

Clicked the enable button at (206, 469) on #input-example button
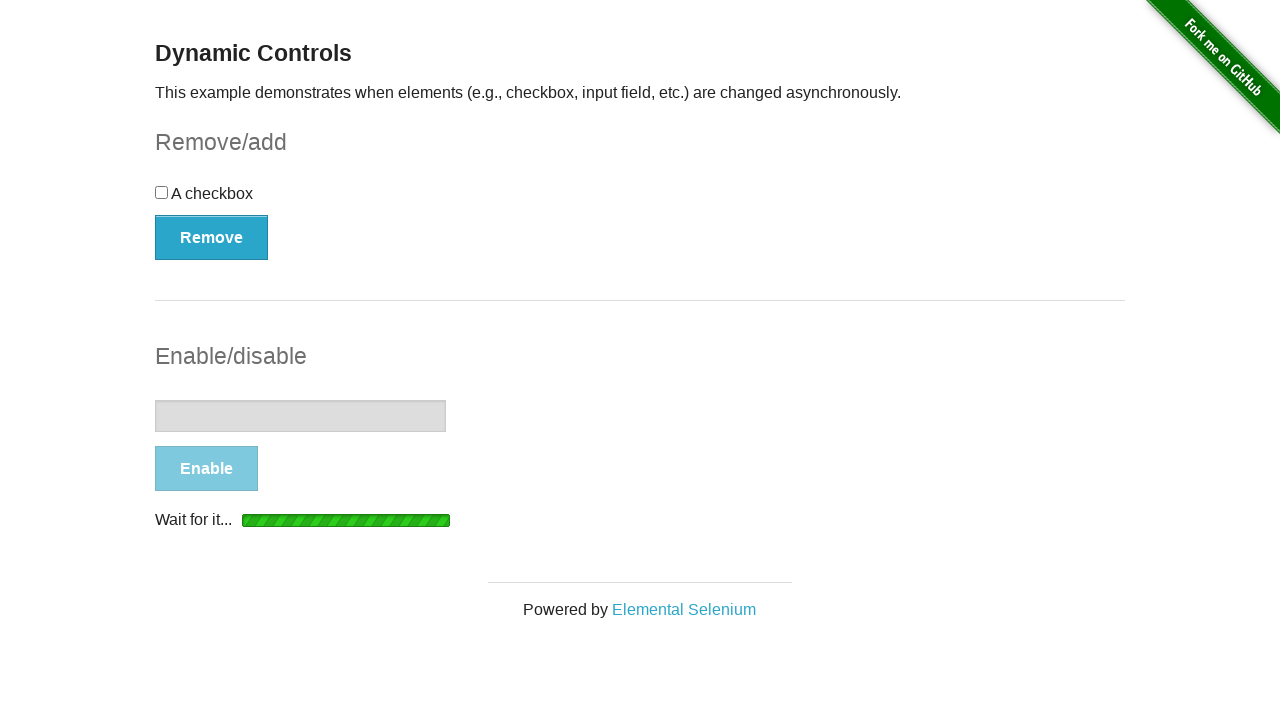

Input field became enabled
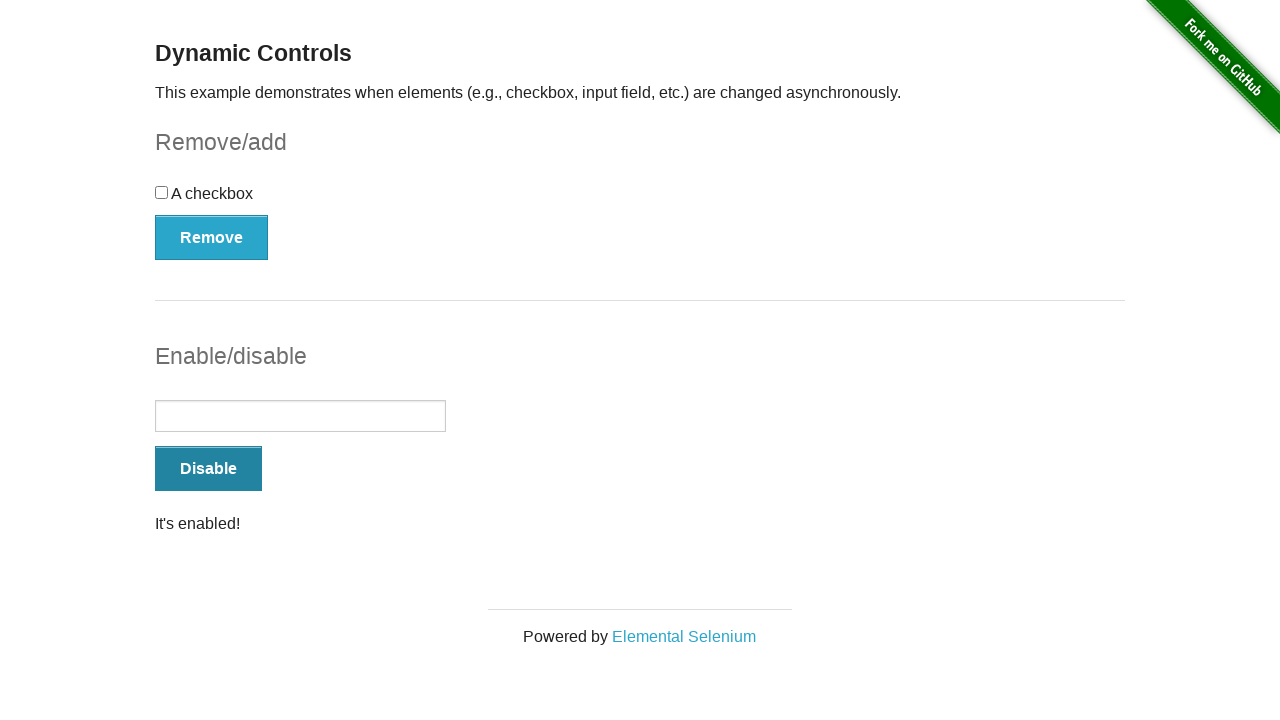

Filled input field with 'test' on #input-example input
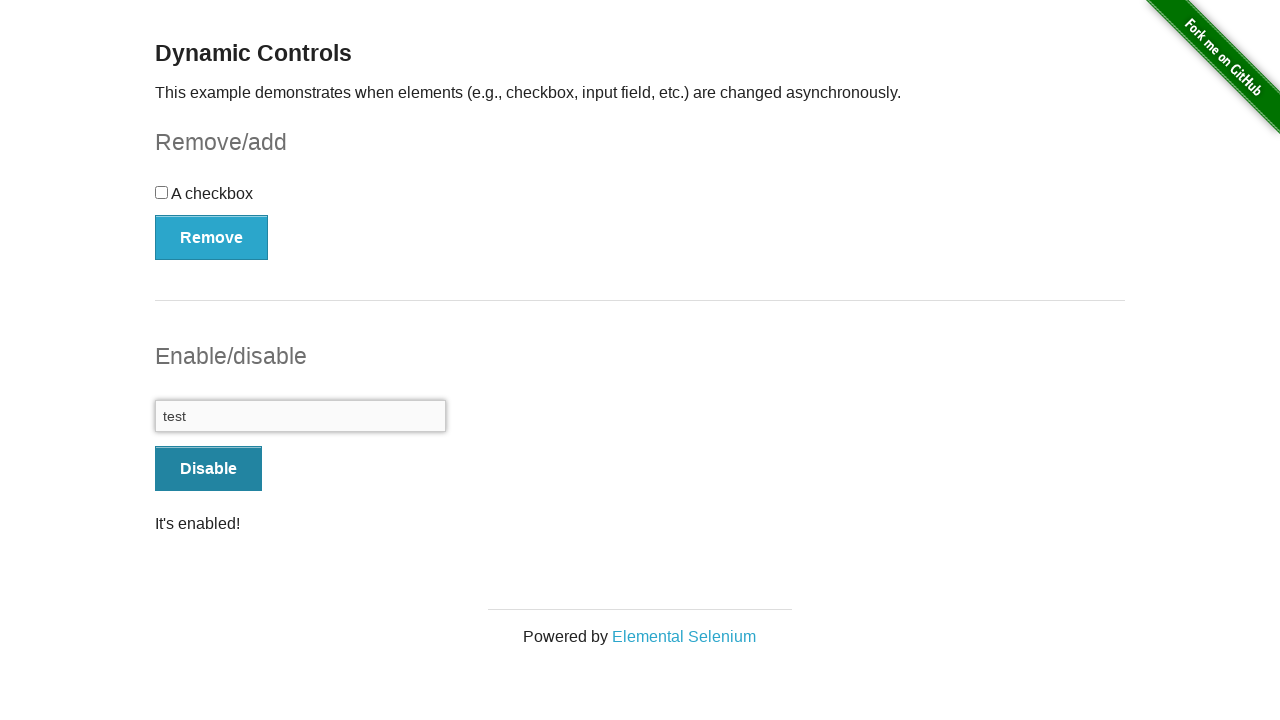

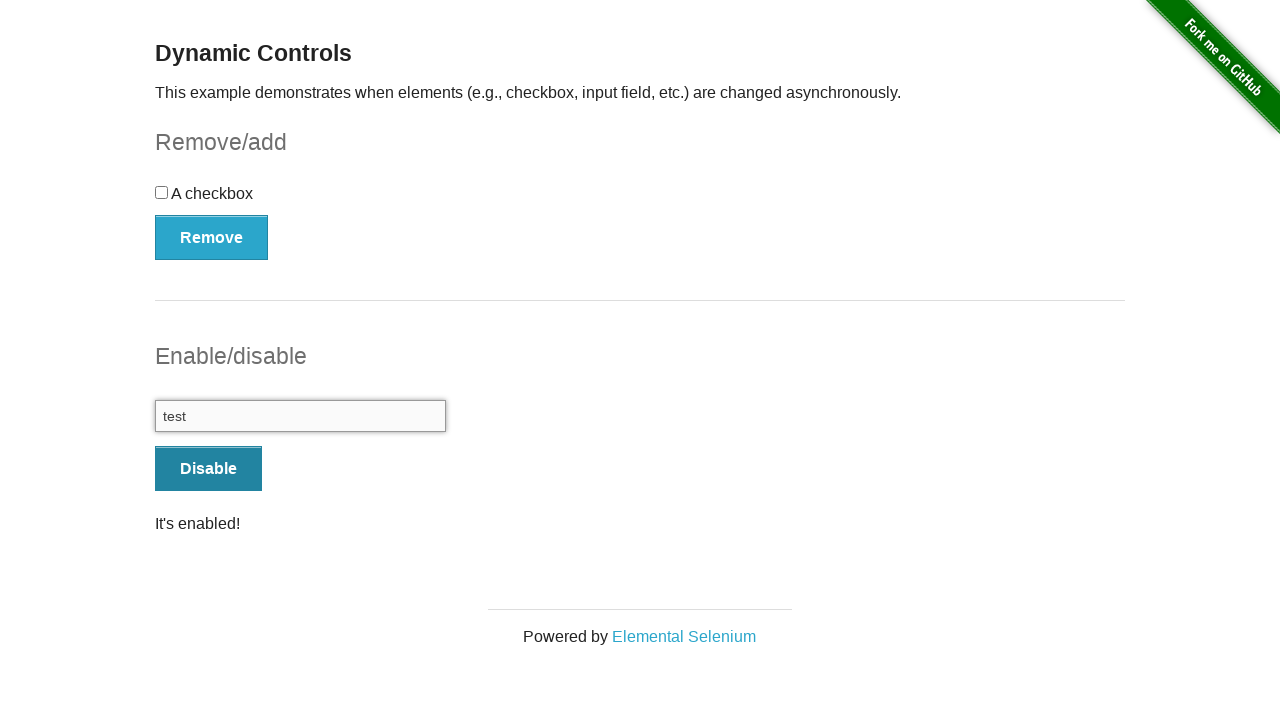